Navigates to a GitHub source code file and scrolls down the page to view more content

Starting URL: https://github.com/asweigart/pyautogui/blob/master/pyautogui/_pyautogui_x11.py

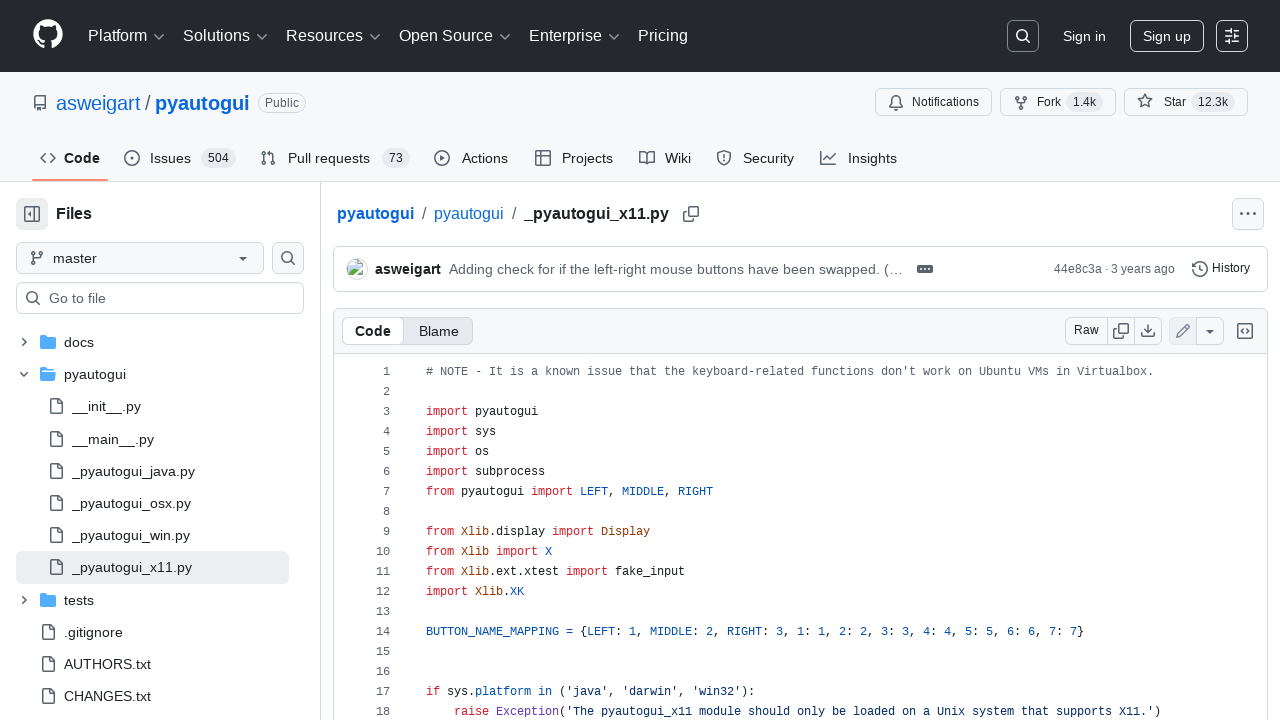

Waited for code lines content to load
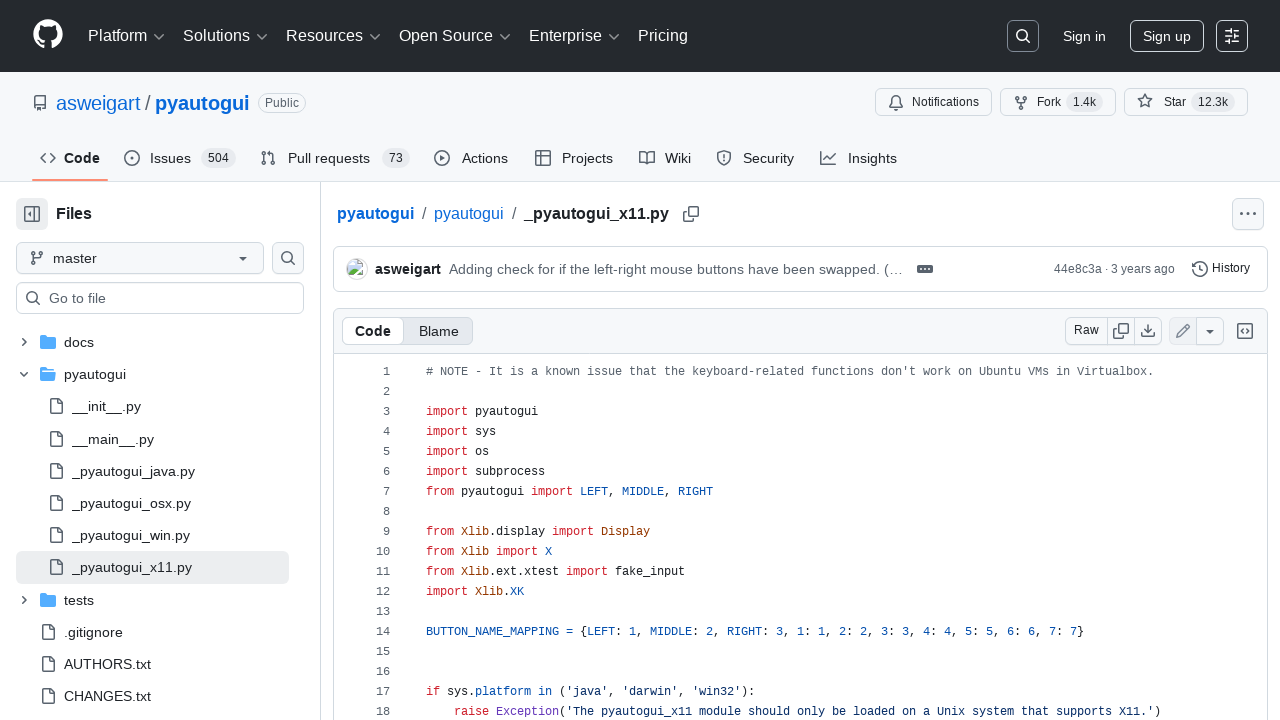

Scrolled down the page
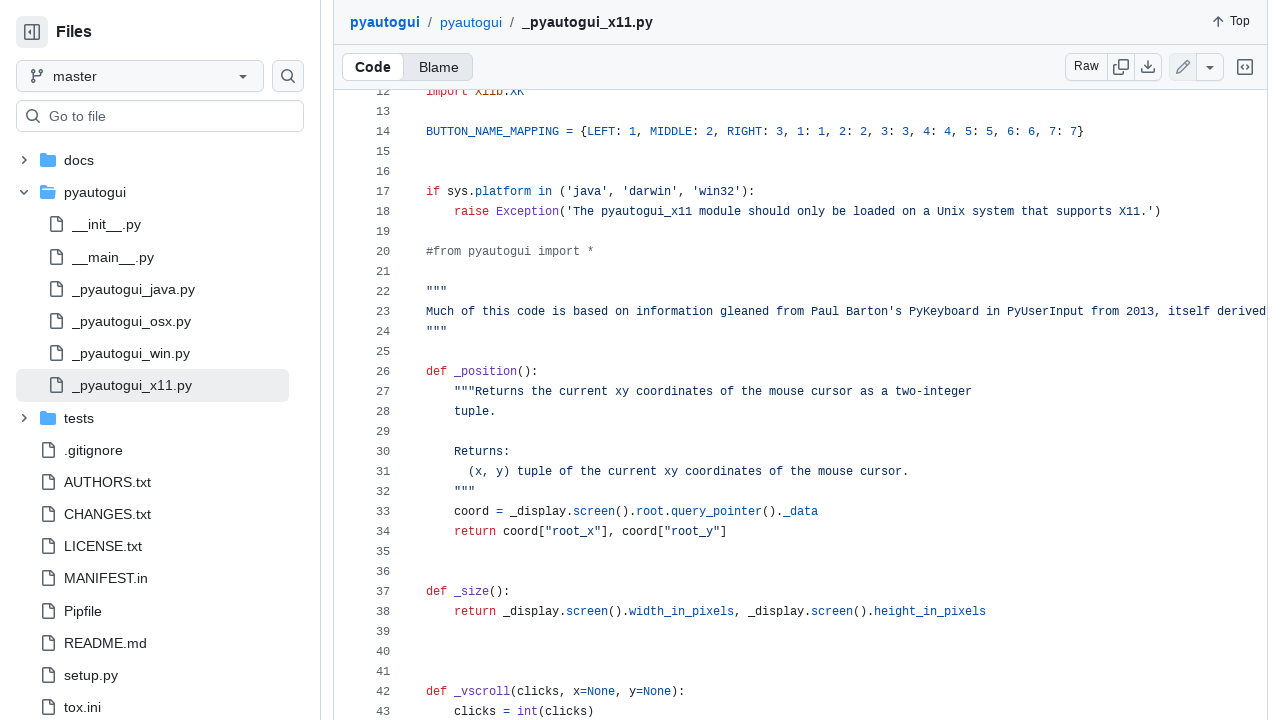

Waited for scroll animation to complete
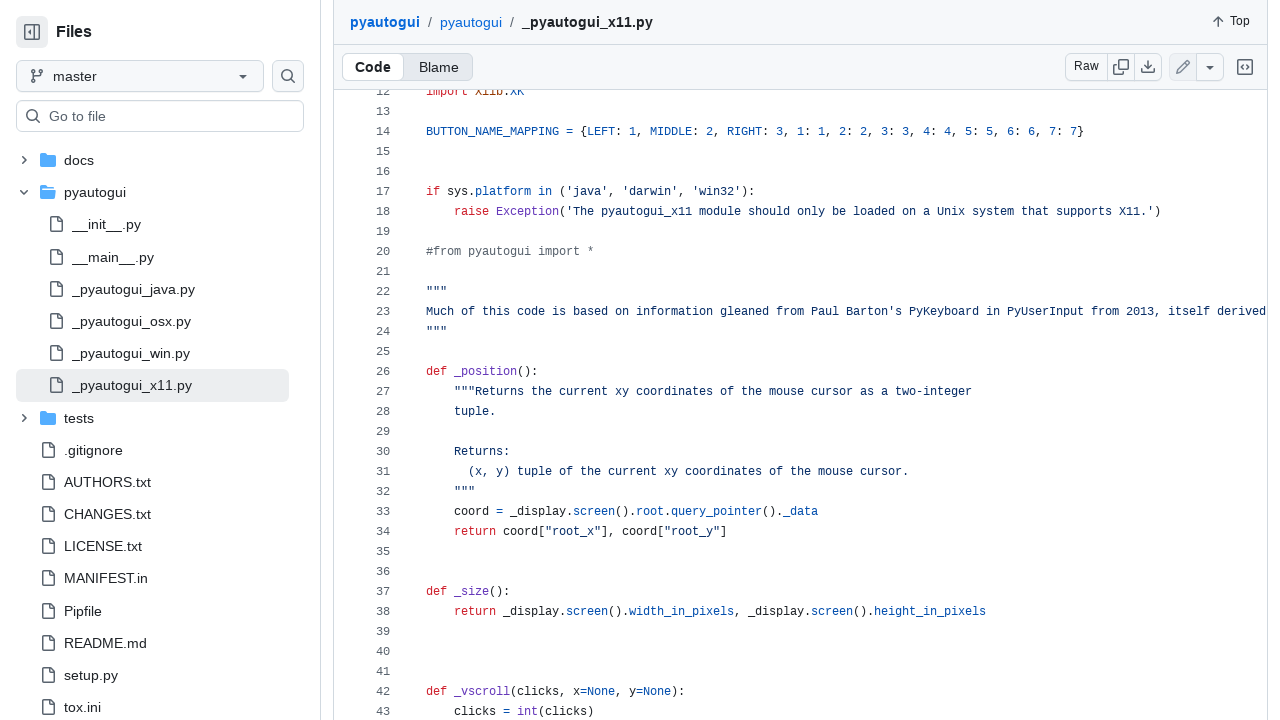

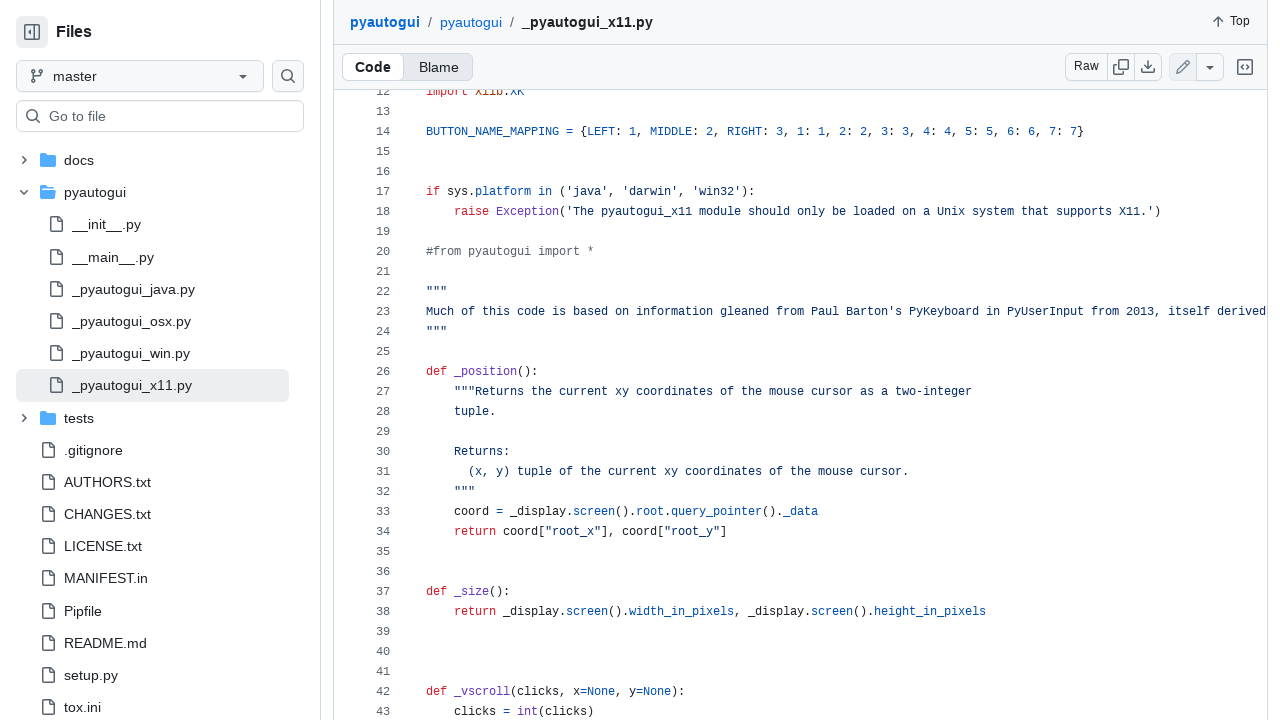